Tests dynamic loading of hidden elements by clicking Example 1 link, verifying element is initially hidden, clicking start button, and verifying element becomes visible

Starting URL: https://the-internet.herokuapp.com/dynamic_loading

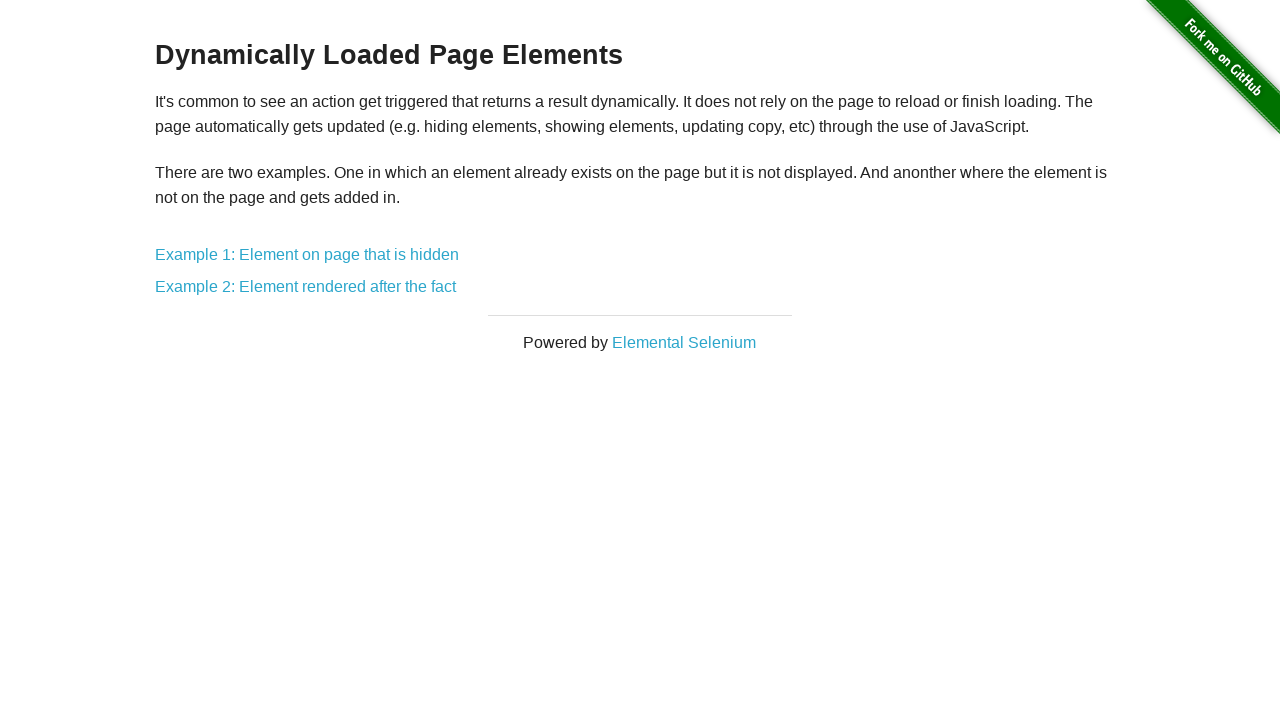

Clicked Example 1 link to load dynamic content at (307, 255) on text=Example 1: Element on page that is hidden
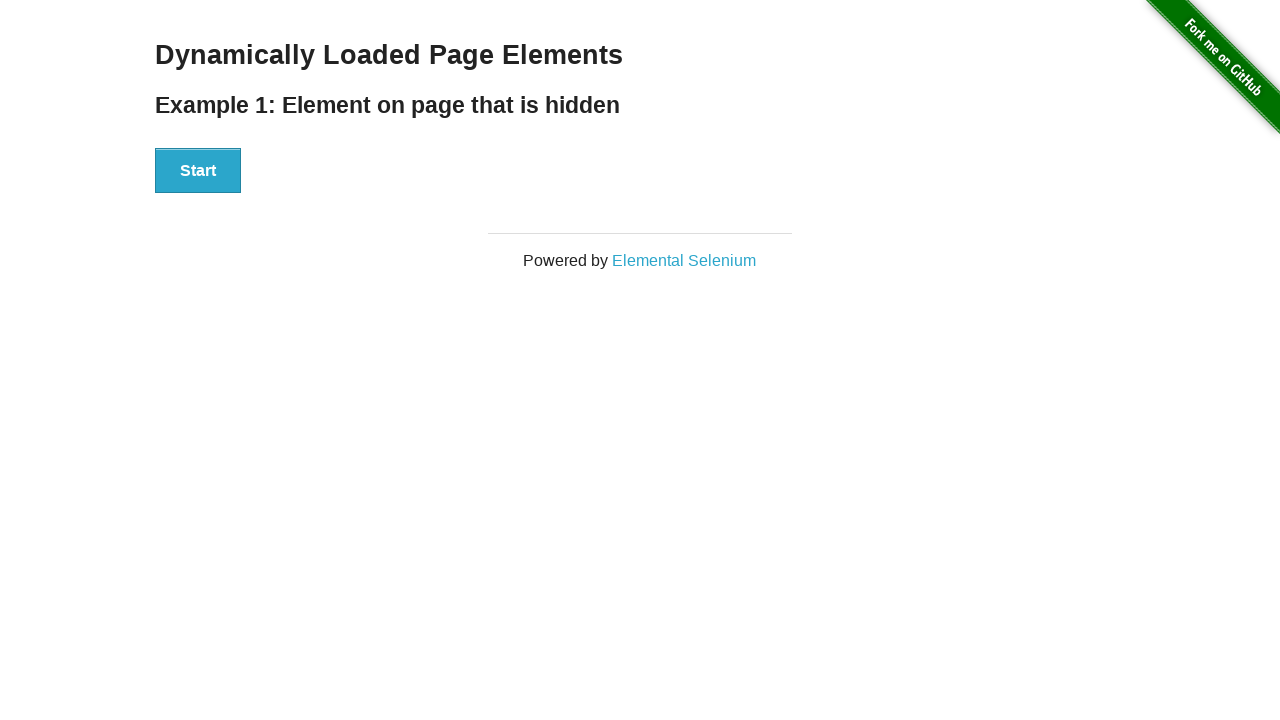

Located the start button
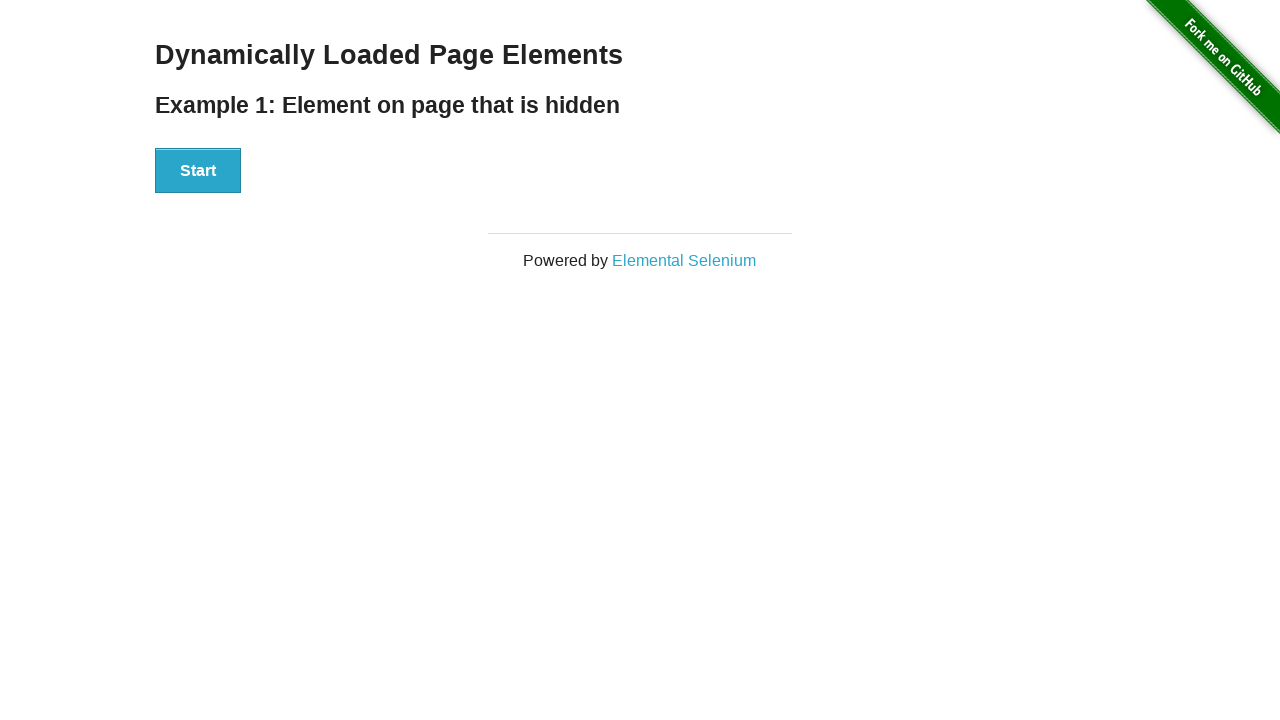

Located the Hello World element
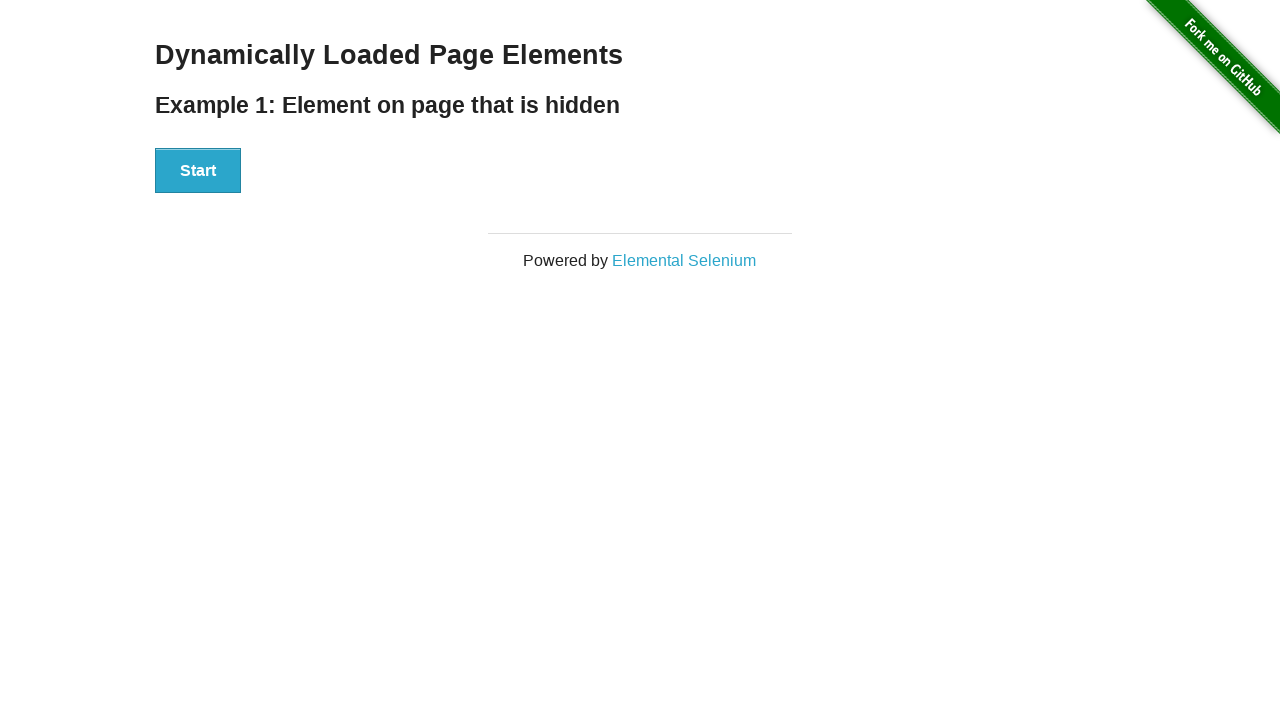

Verified that Hello World element is initially hidden
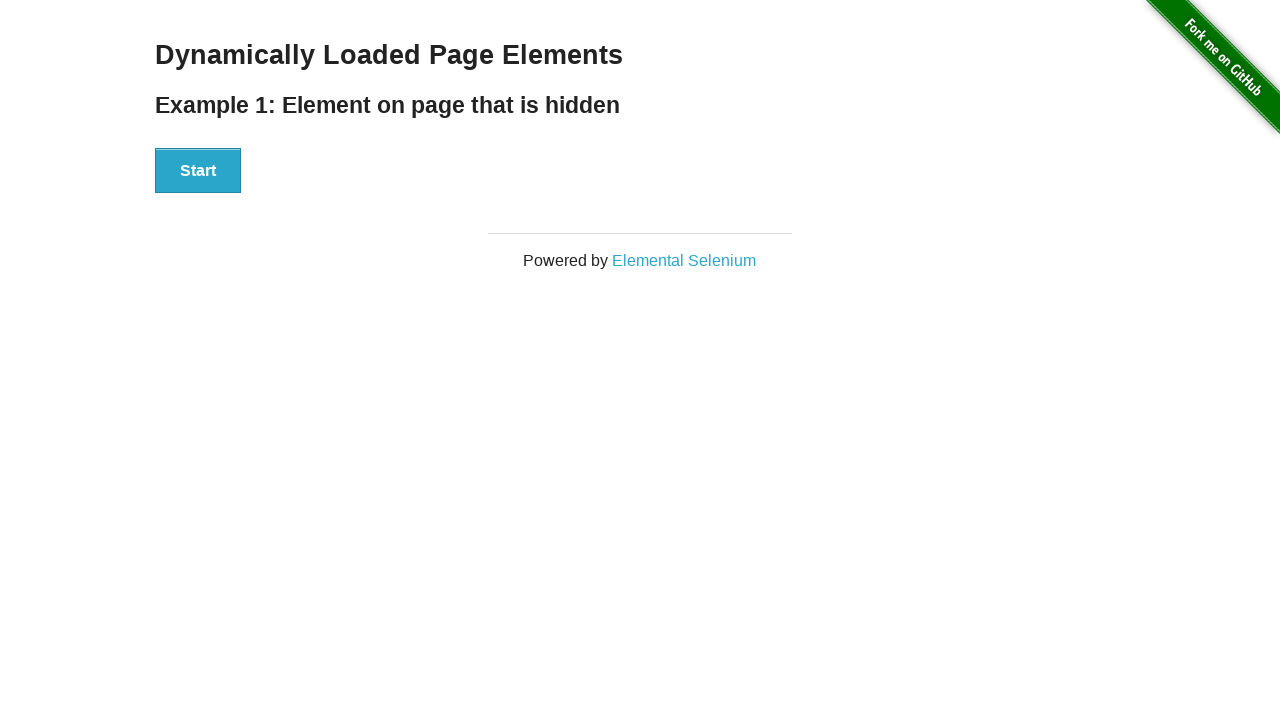

Clicked the start button to trigger dynamic loading at (198, 171) on #start > button
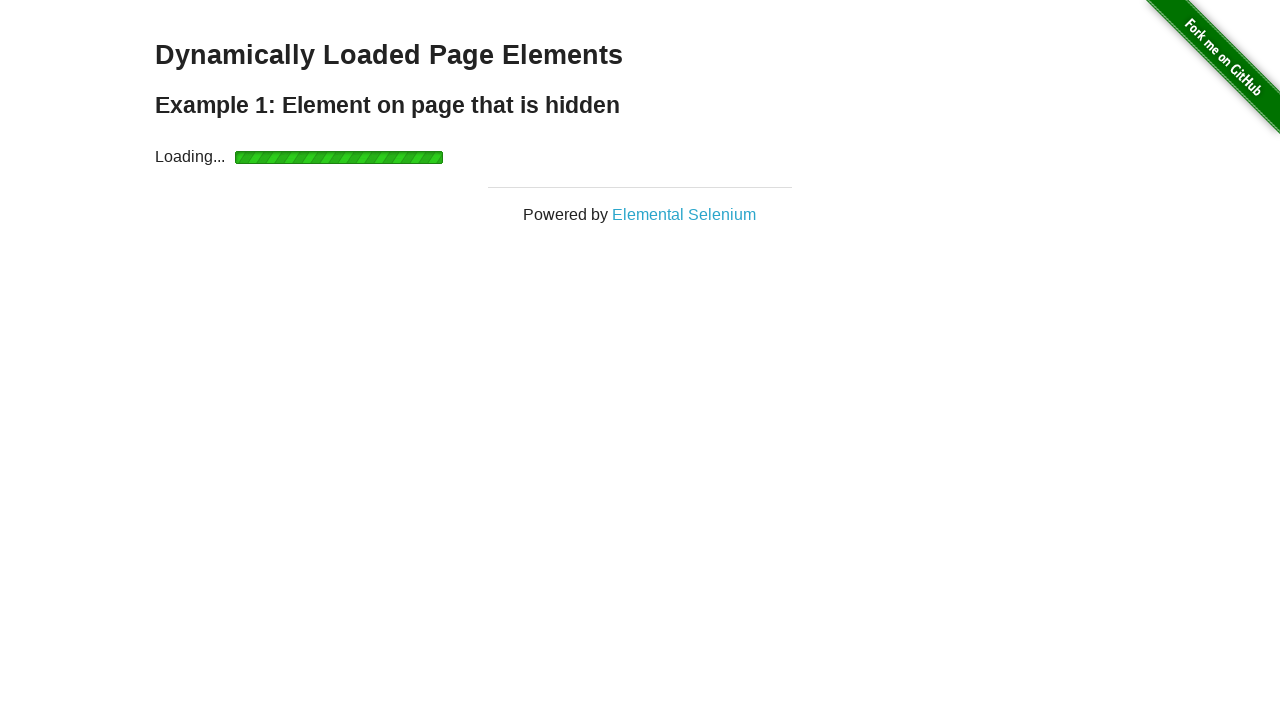

Waited for Hello World element to become visible
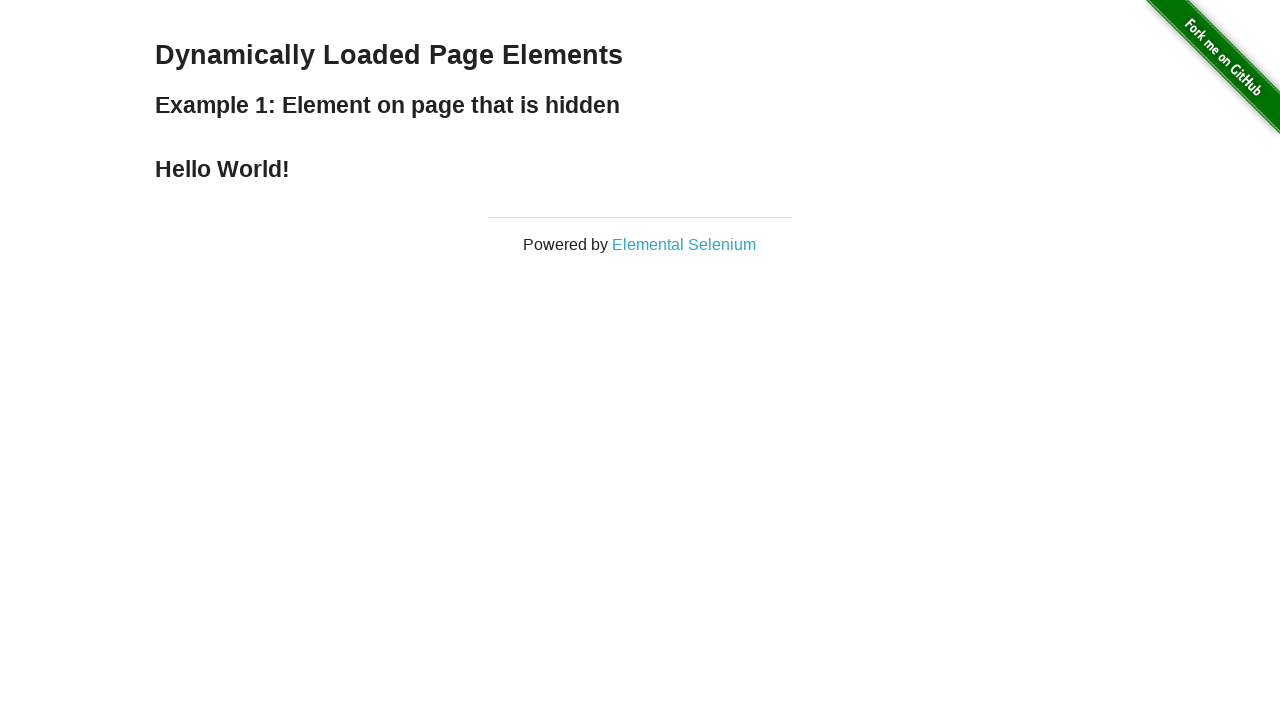

Verified that Hello World element is now visible
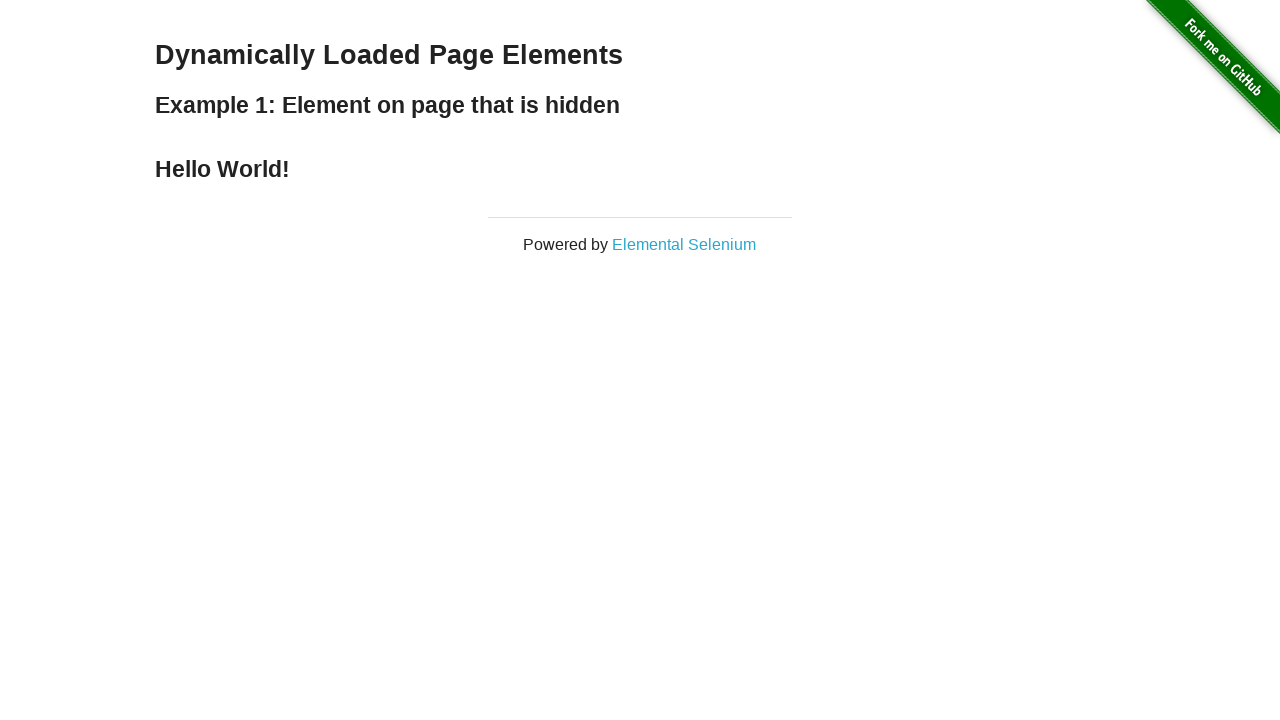

Retrieved text content from Hello World element
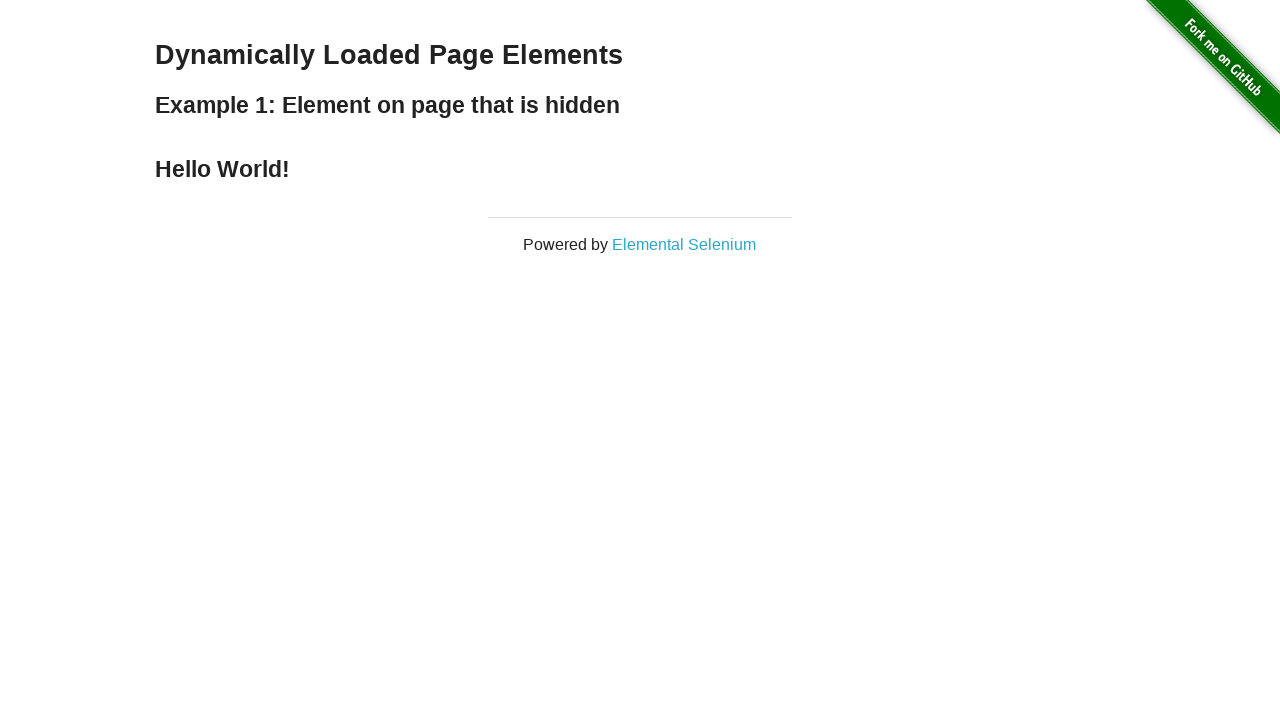

Printed Hello element text: Hello World!
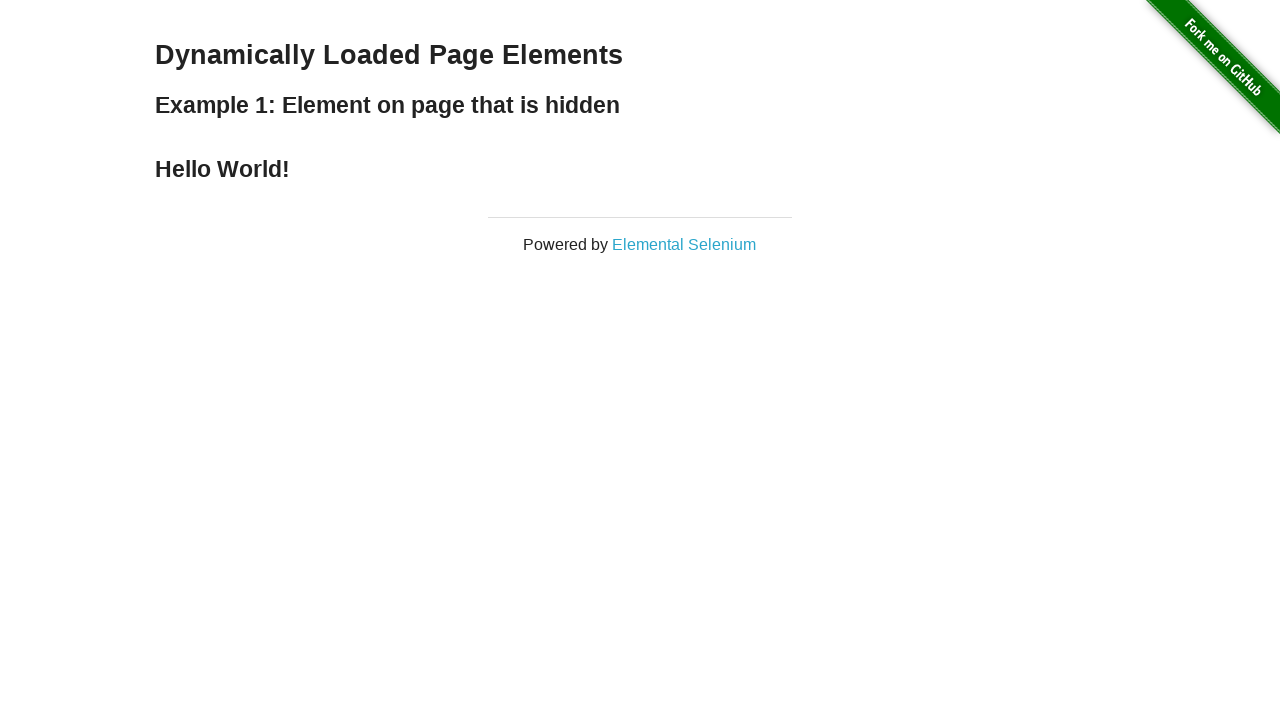

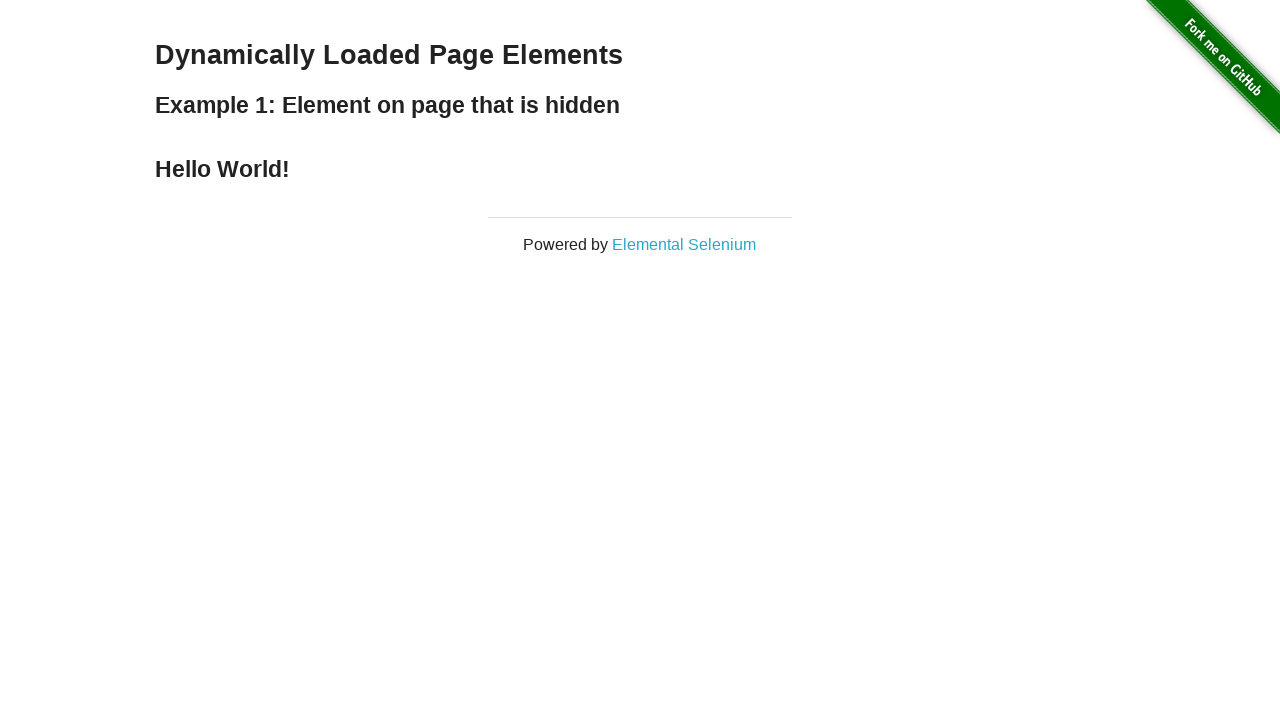